Tests double-click and right-click actions on buttons

Starting URL: https://www.automationtestinginsider.com/2019/08/textarea-textarea-element-defines-multi.html

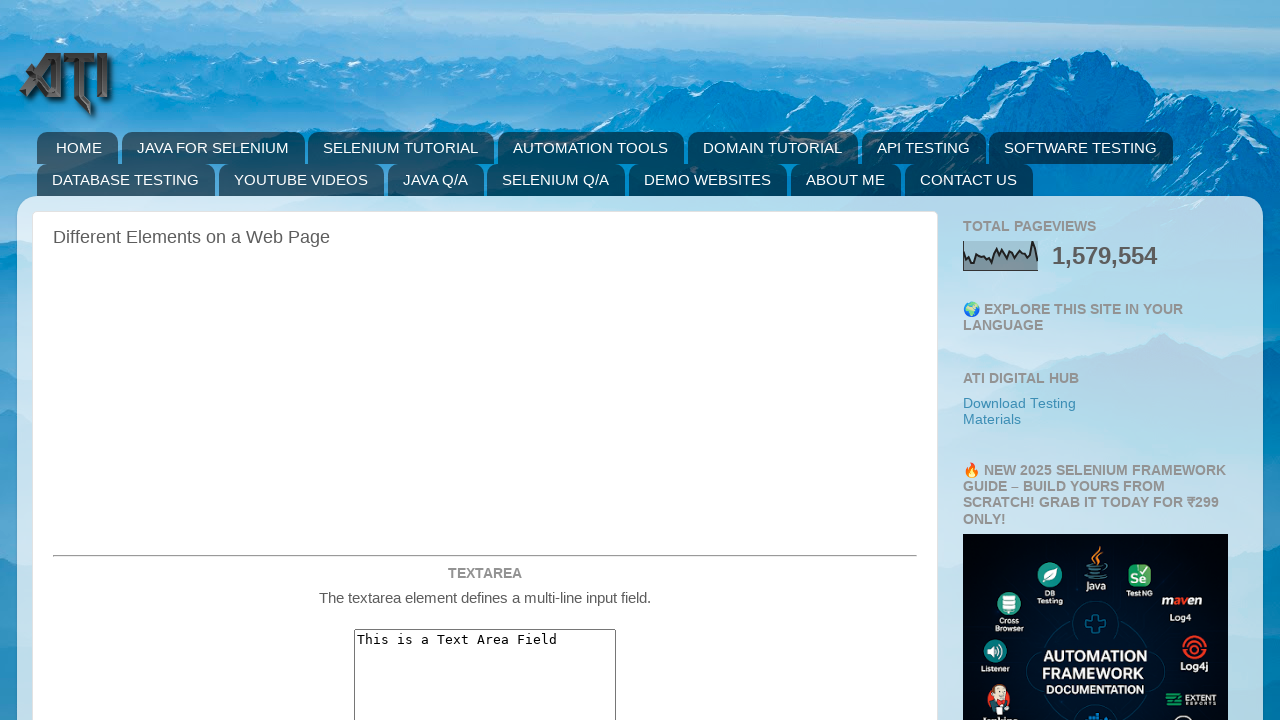

Double-clicked the double-click button at (485, 360) on #doubleClickBtn
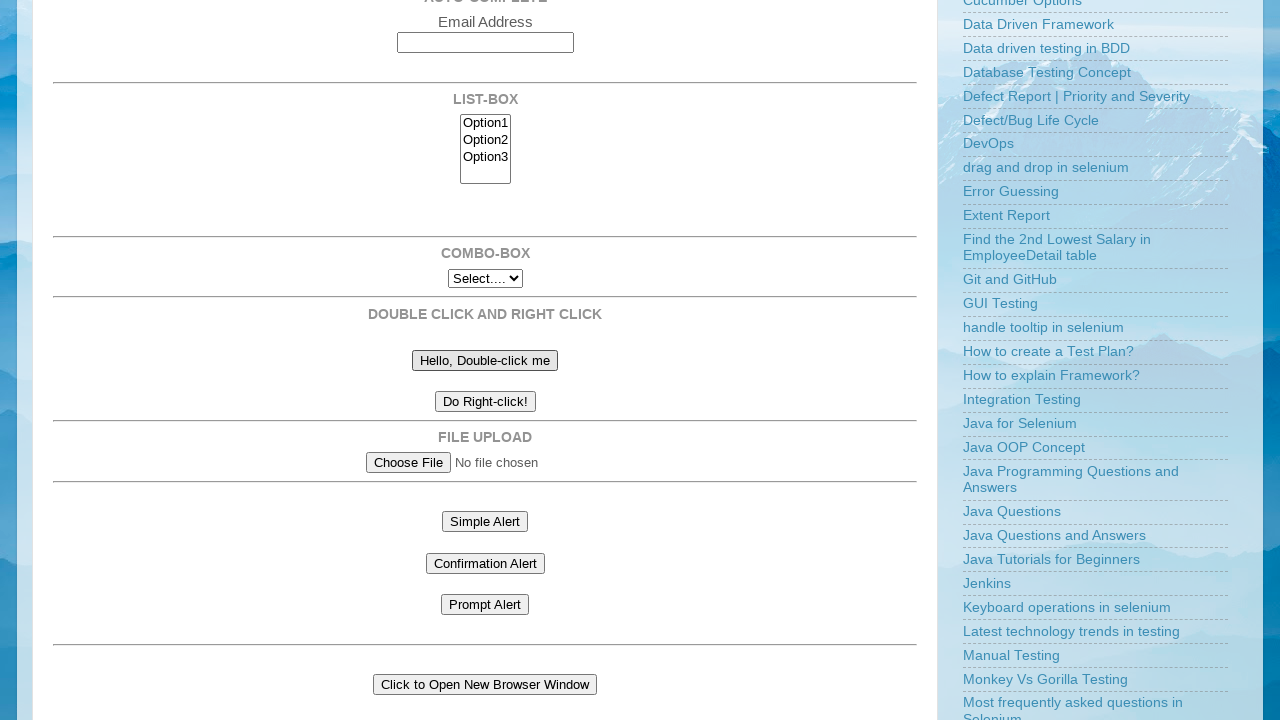

Set up dialog handler to accept alerts
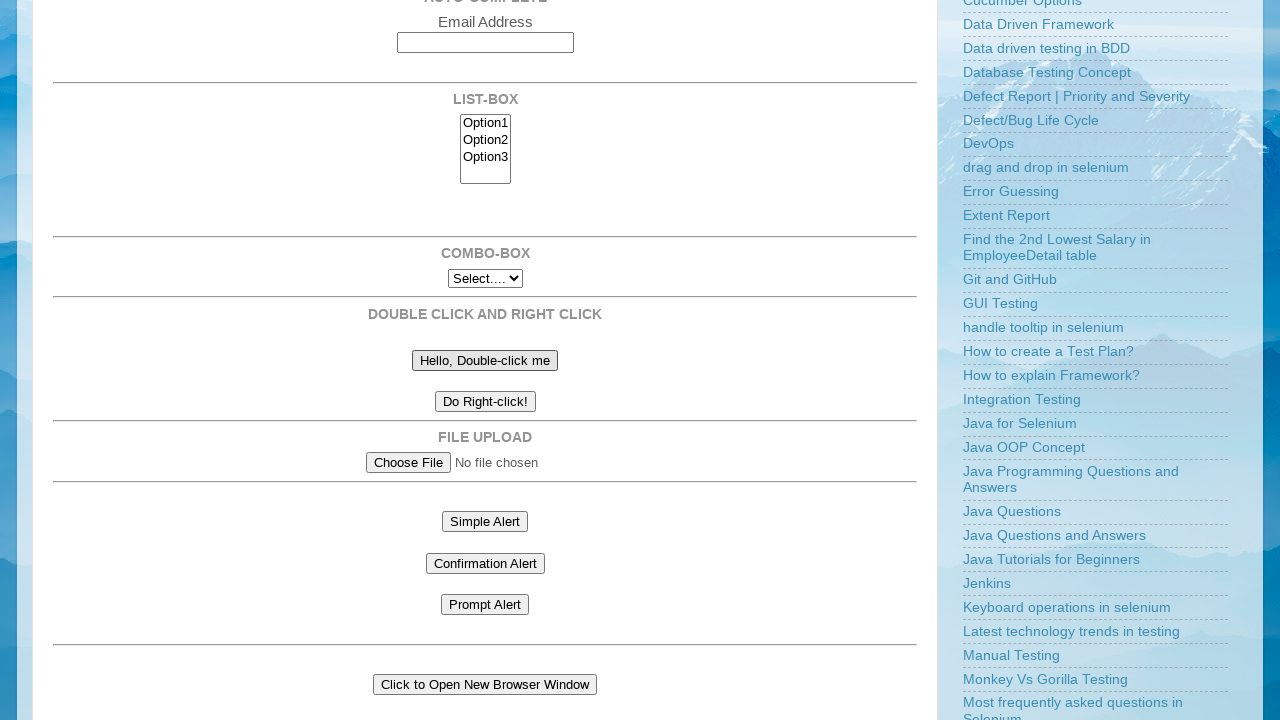

Right-clicked the right-click button at (485, 402) on #rightClickBtn
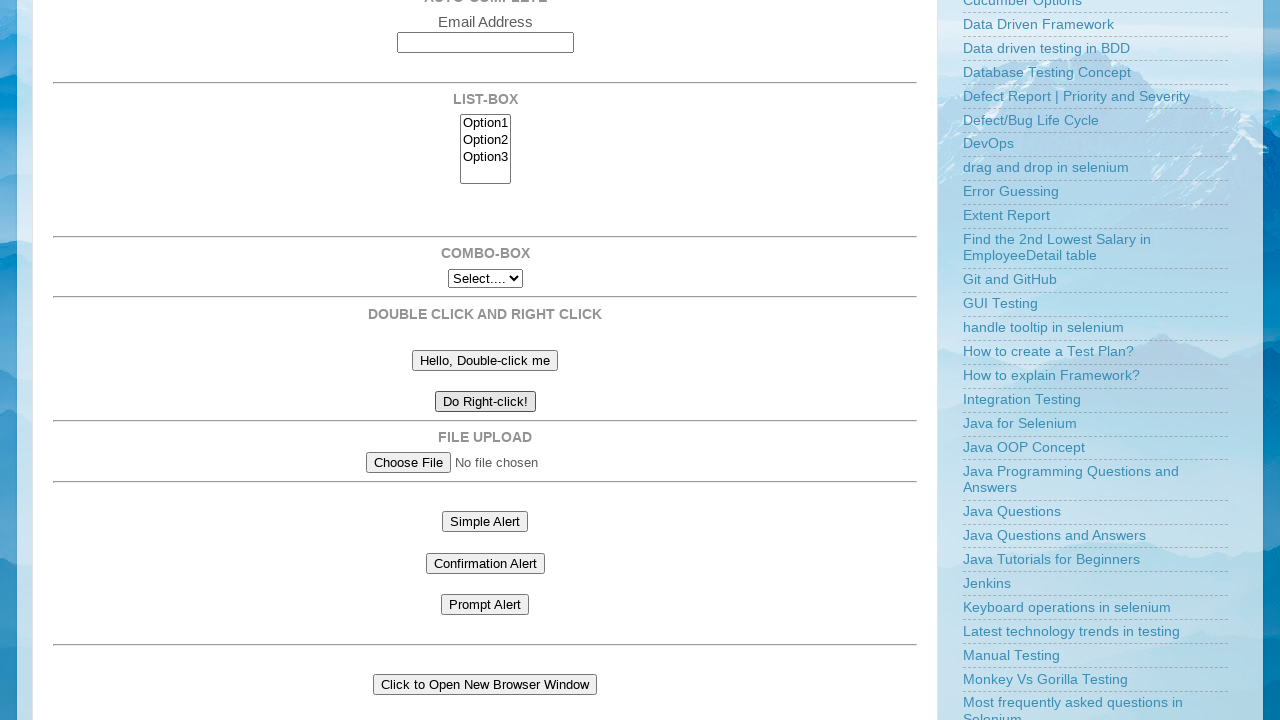

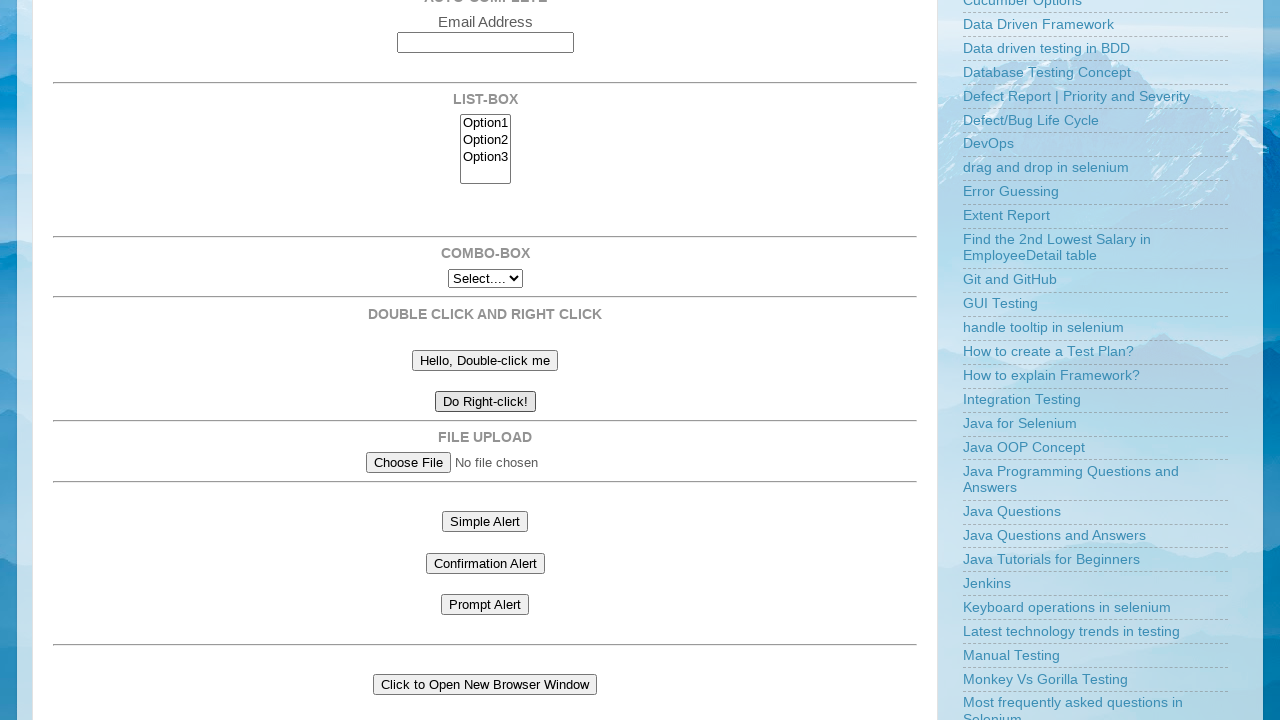